Tests calendar date picker functionality on American Airlines website by opening the calendar and selecting a specific date (navigating through months until reaching the target month and clicking the target day)

Starting URL: https://www.aa.com/homePage.do?locale=en_US

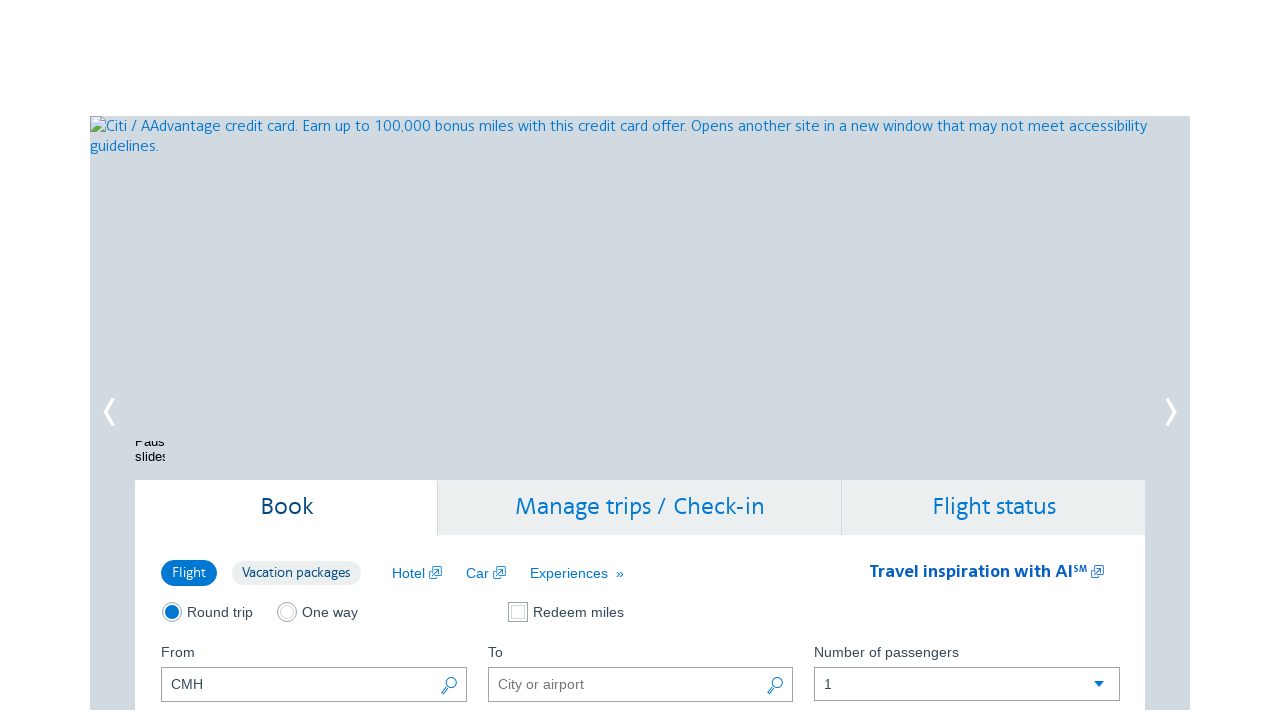

Clicked calendar date picker button to open calendar at (450, 360) on (//button[@class='ui-datepicker-trigger'])[1]
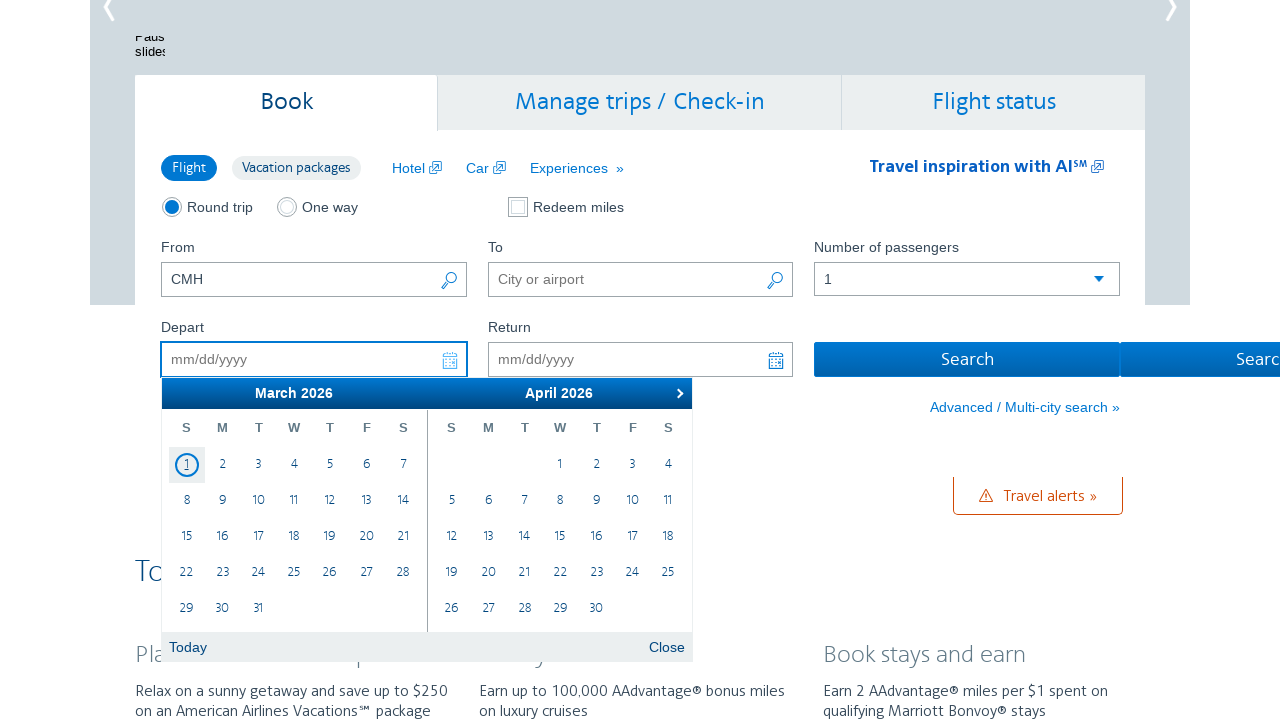

Retrieved current month from calendar: March
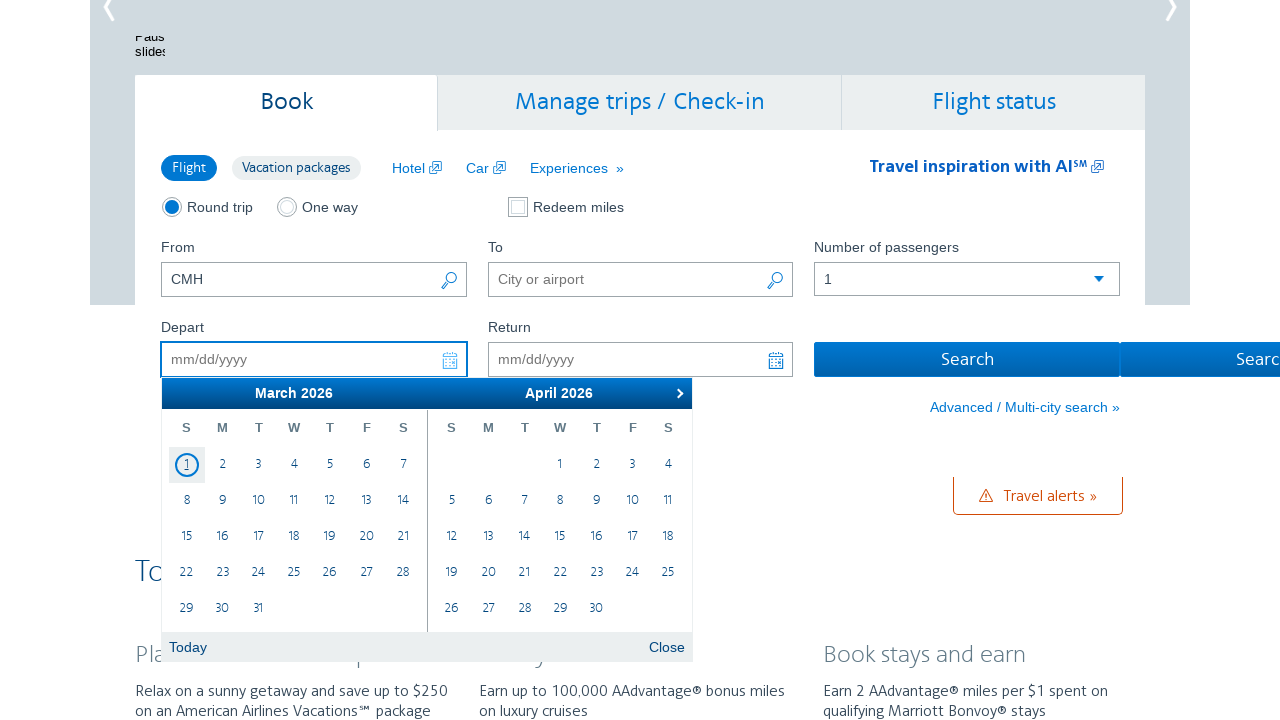

Confirmed target month (March) is displayed on calendar
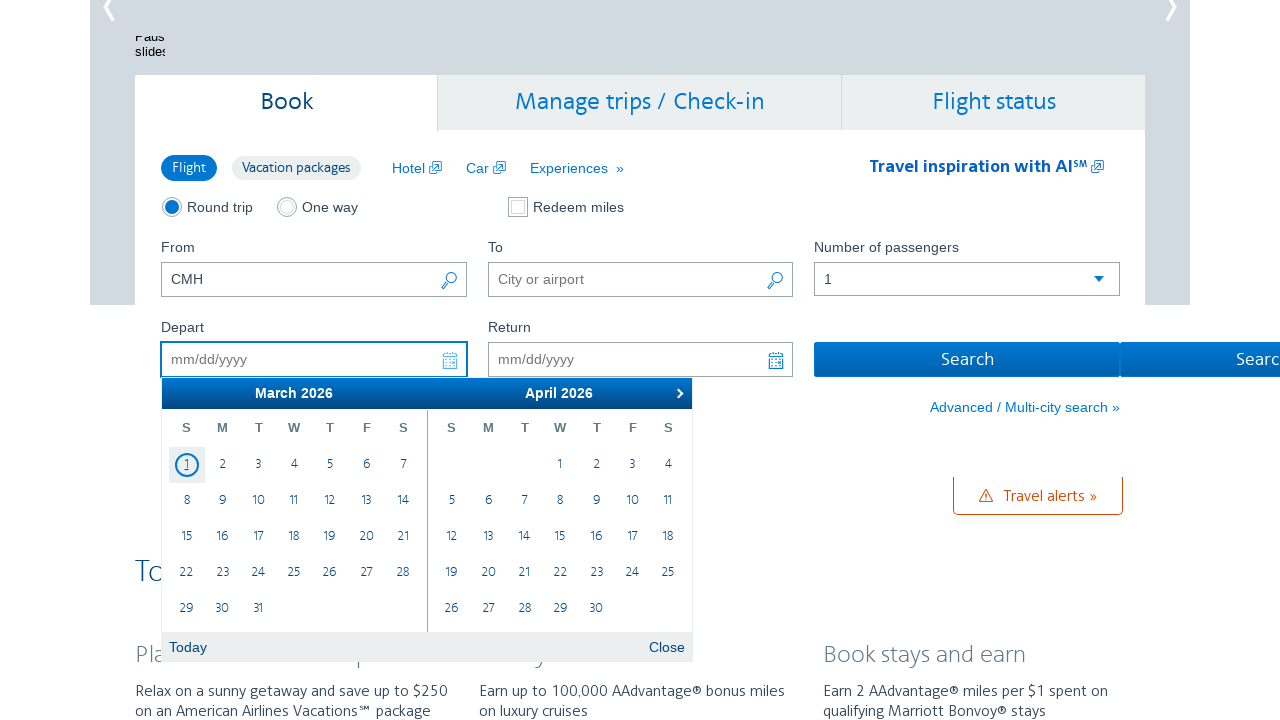

Clicked date 15 in the calendar at (187, 537) on xpath=//table/tbody/tr/td >> nth=14
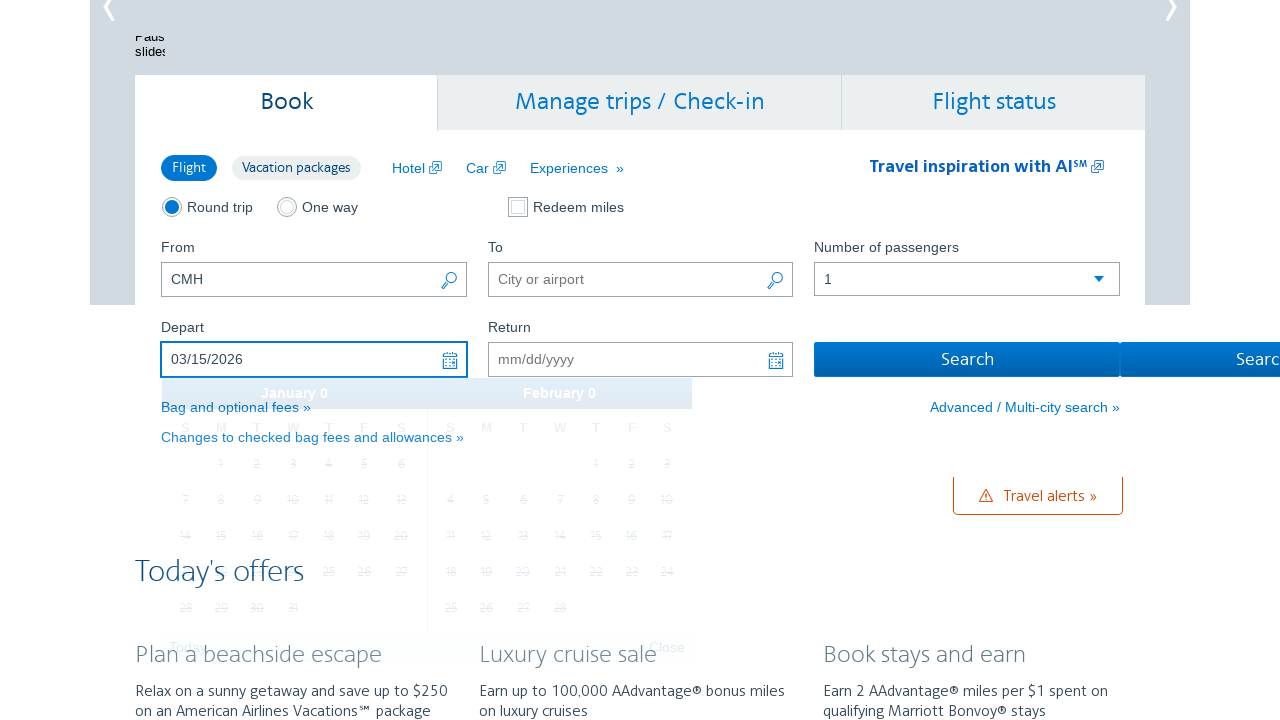

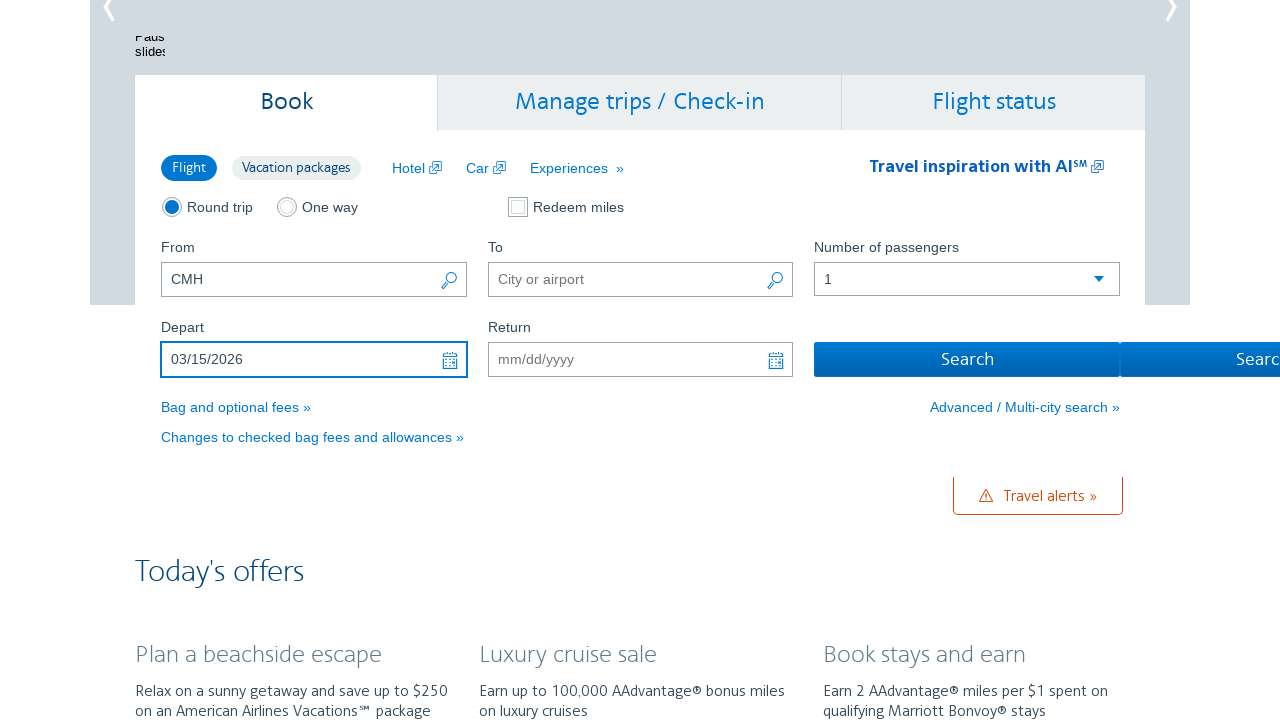